Tests JavaScript alert handling by clicking a button to trigger an alert and then accepting it

Starting URL: https://the-internet.herokuapp.com/javascript_alerts

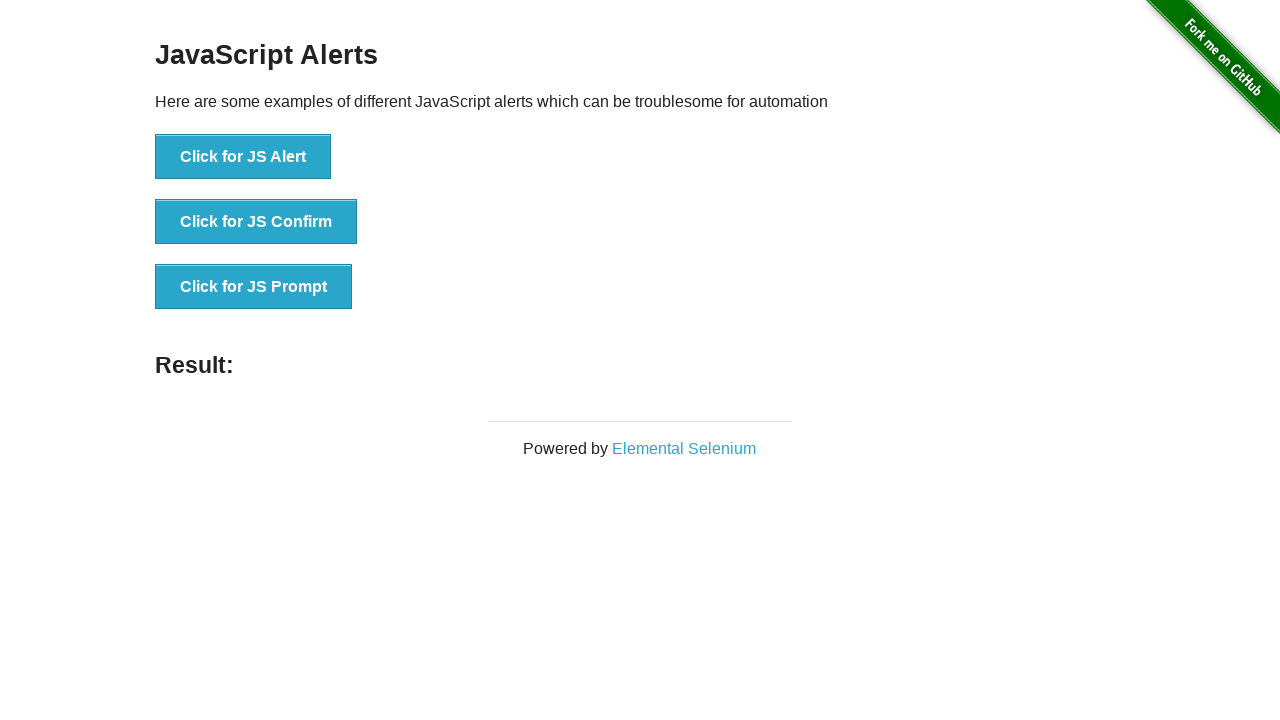

Clicked 'Click for JS Alert' button to trigger JavaScript alert at (243, 157) on xpath=//button[text()='Click for JS Alert']
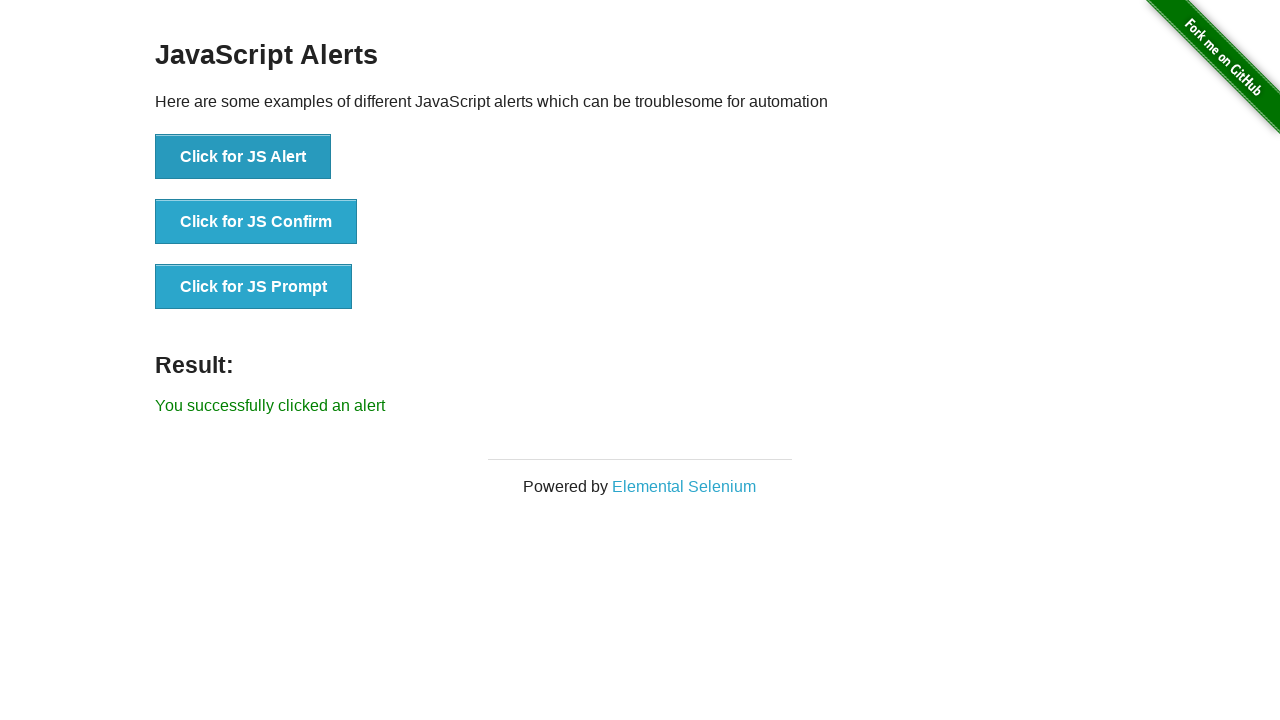

Set up dialog handler to accept alerts
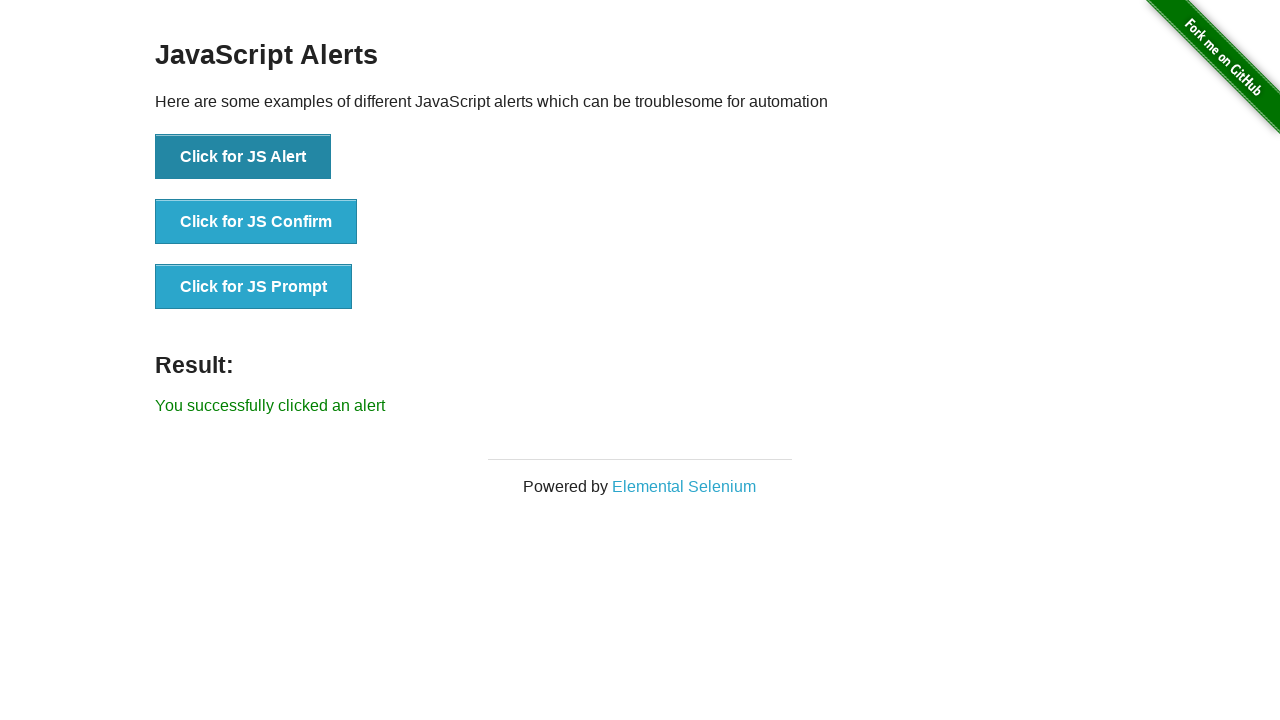

Clicked 'Click for JS Alert' button again to trigger alert with handler ready at (243, 157) on xpath=//button[text()='Click for JS Alert']
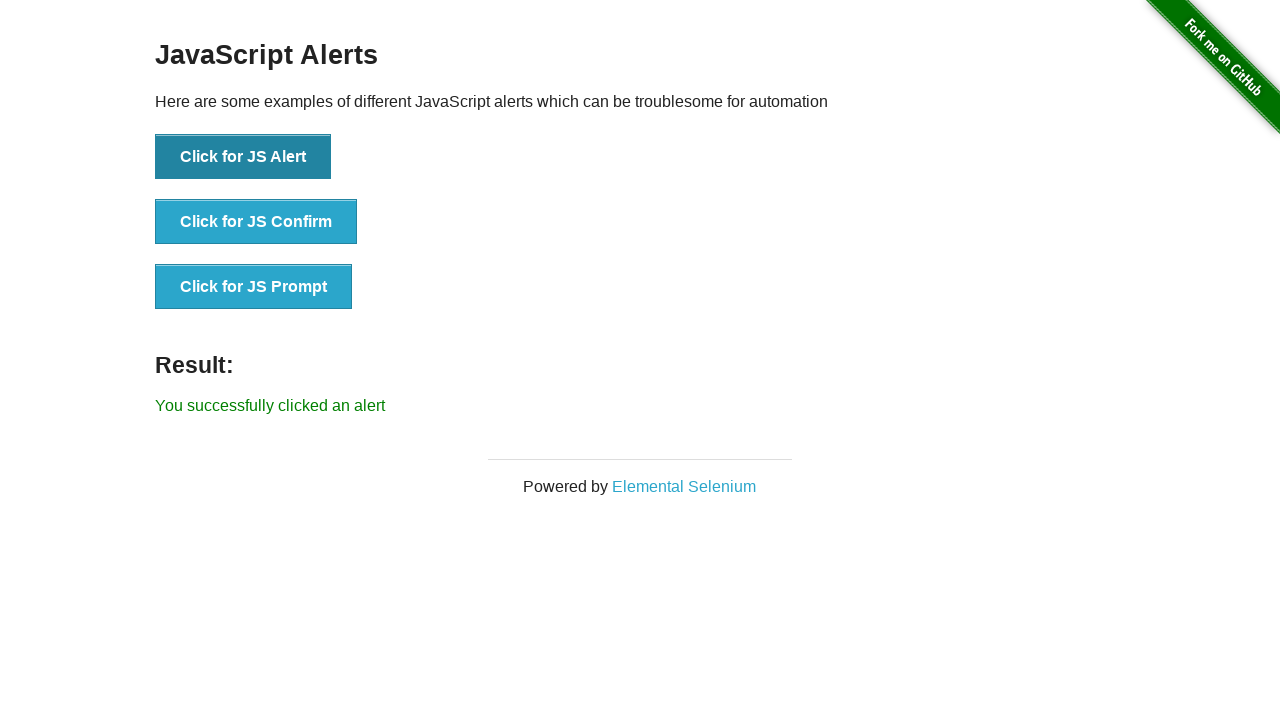

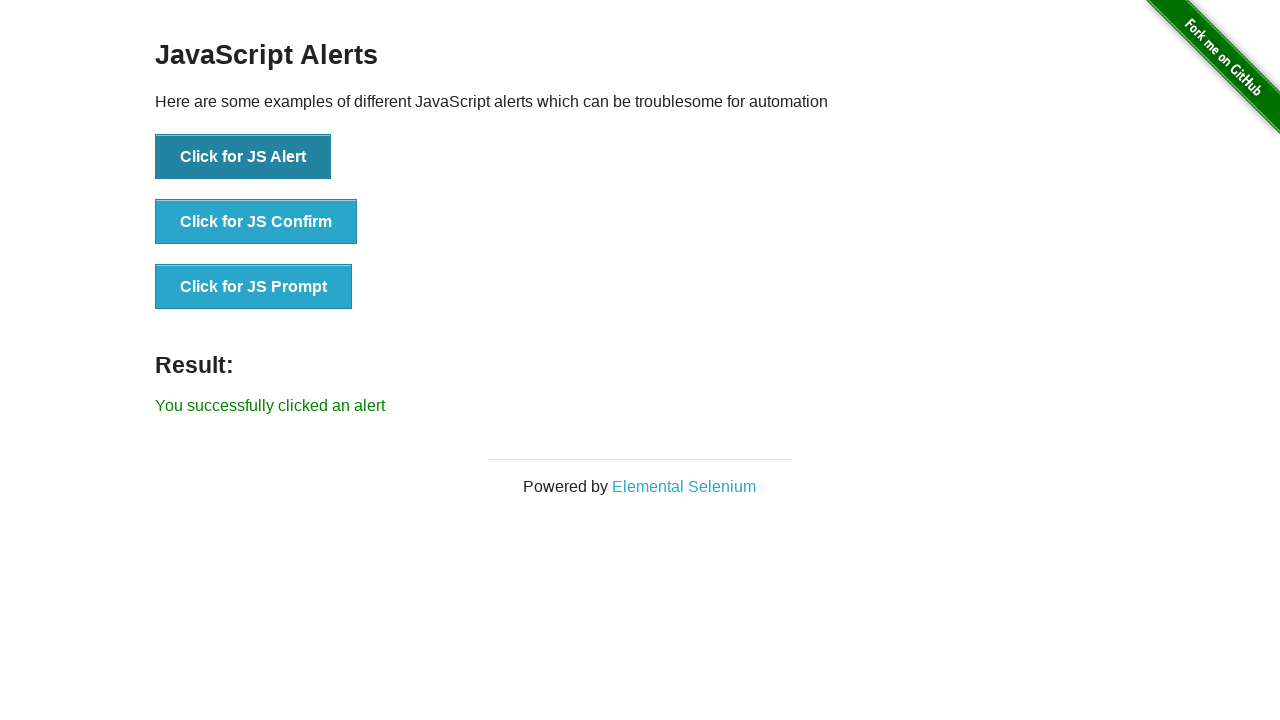